Tests interaction with elements inside the second iframe by switching to it and clicking a button

Starting URL: https://v1.training-support.net/selenium/iframes

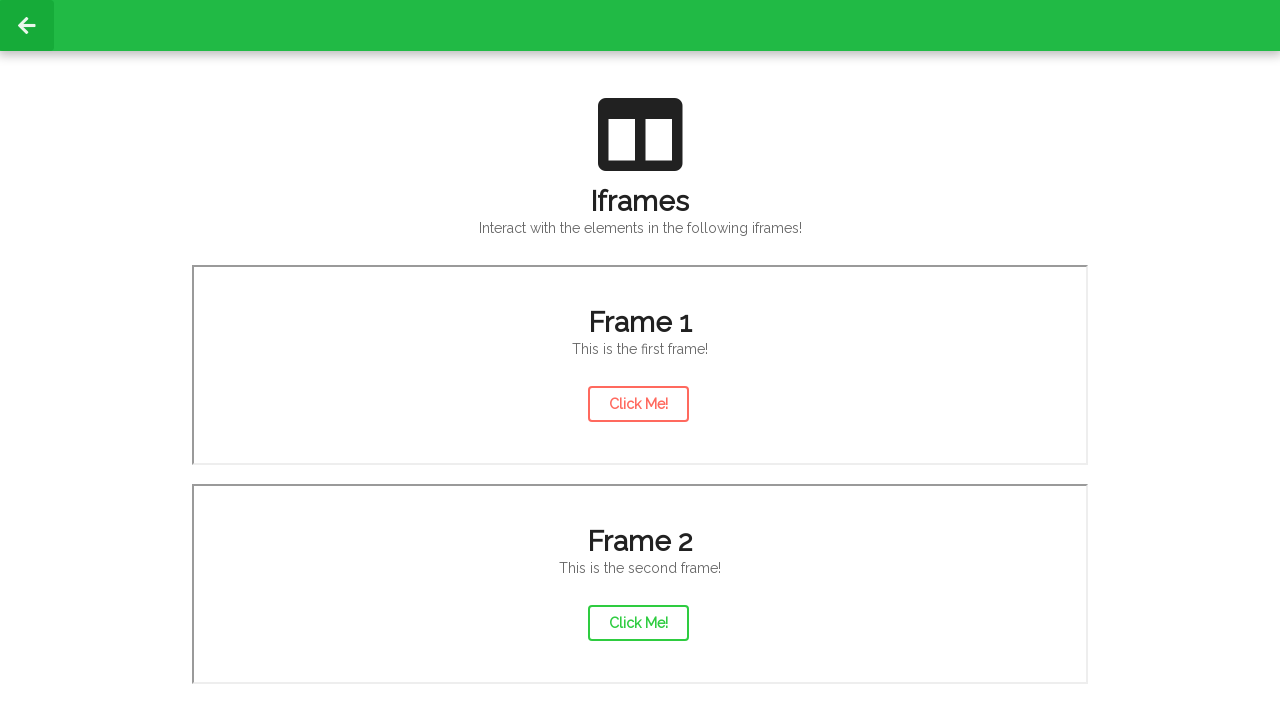

Waited 2 seconds for page to load
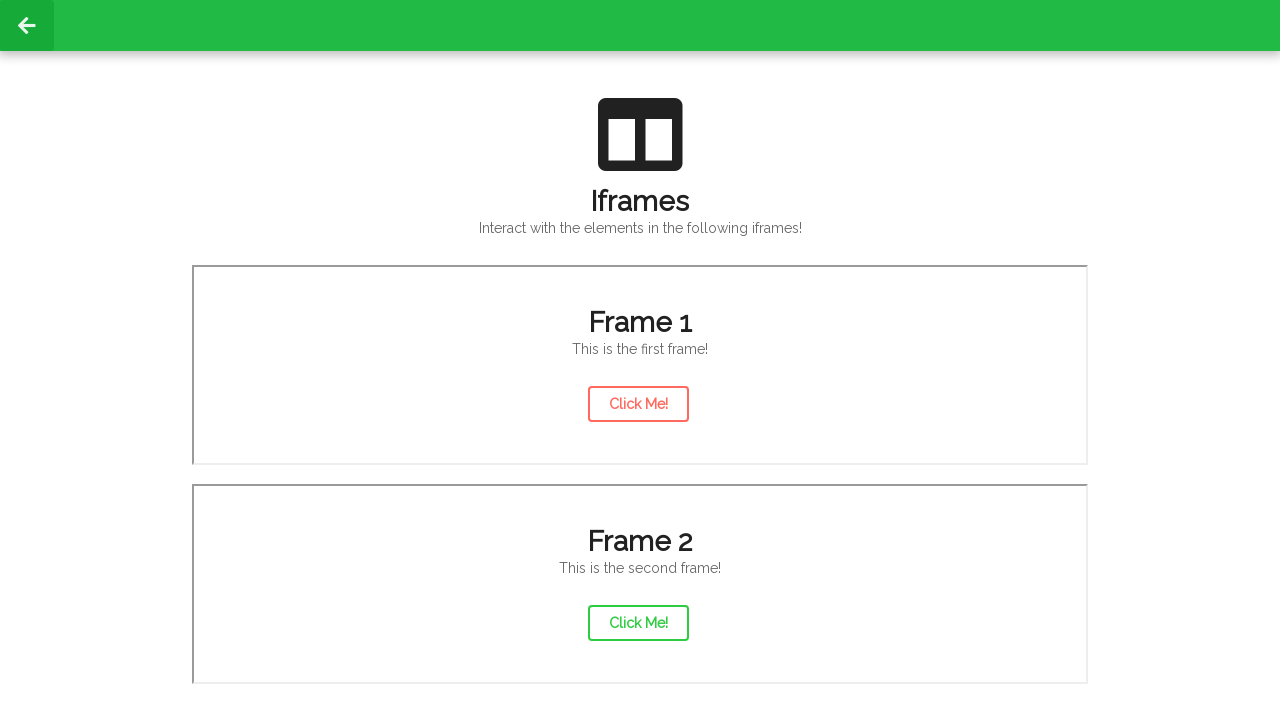

Located the second iframe
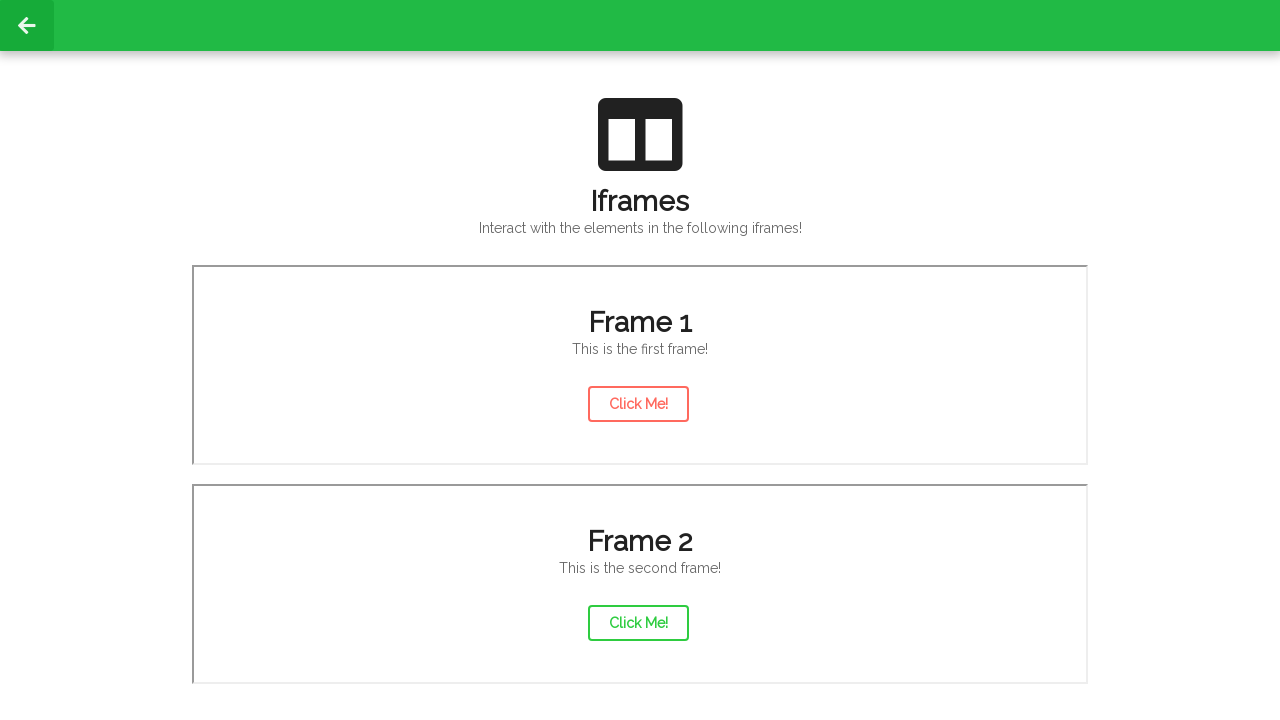

Clicked the action button in the second iframe at (638, 623) on xpath=//iframe[@src='/selenium/frame2'] >> internal:control=enter-frame >> #acti
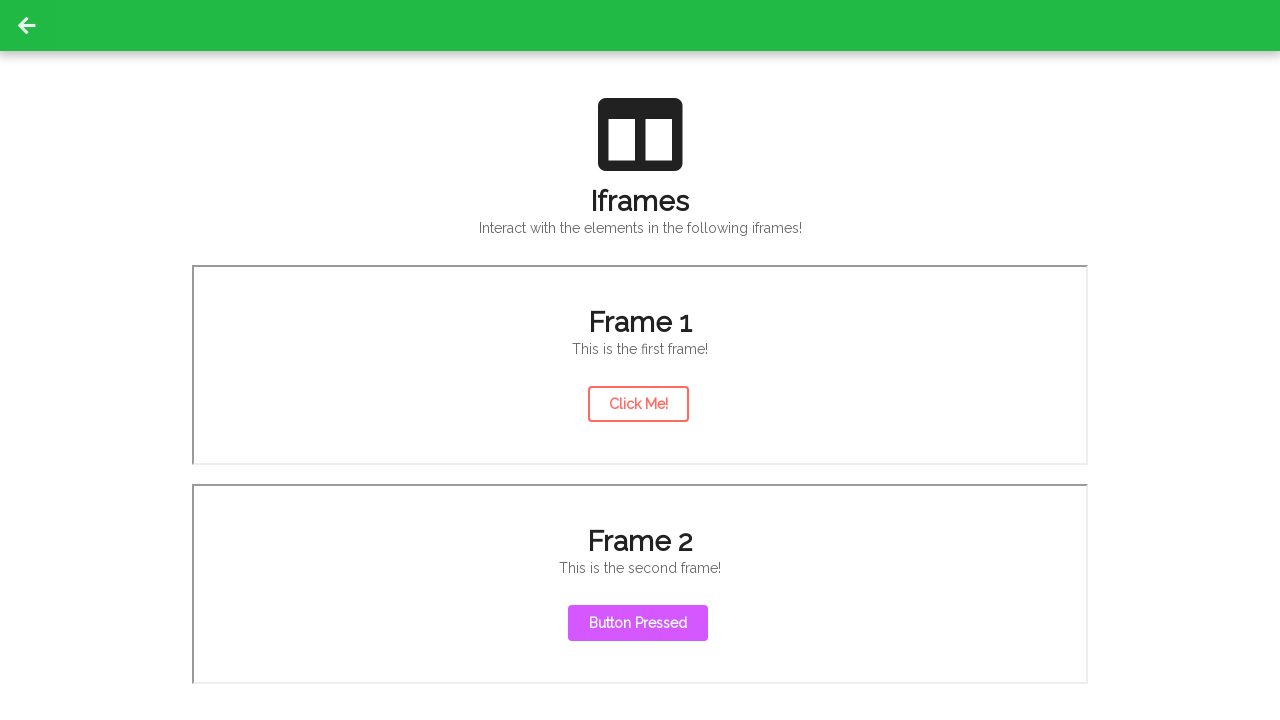

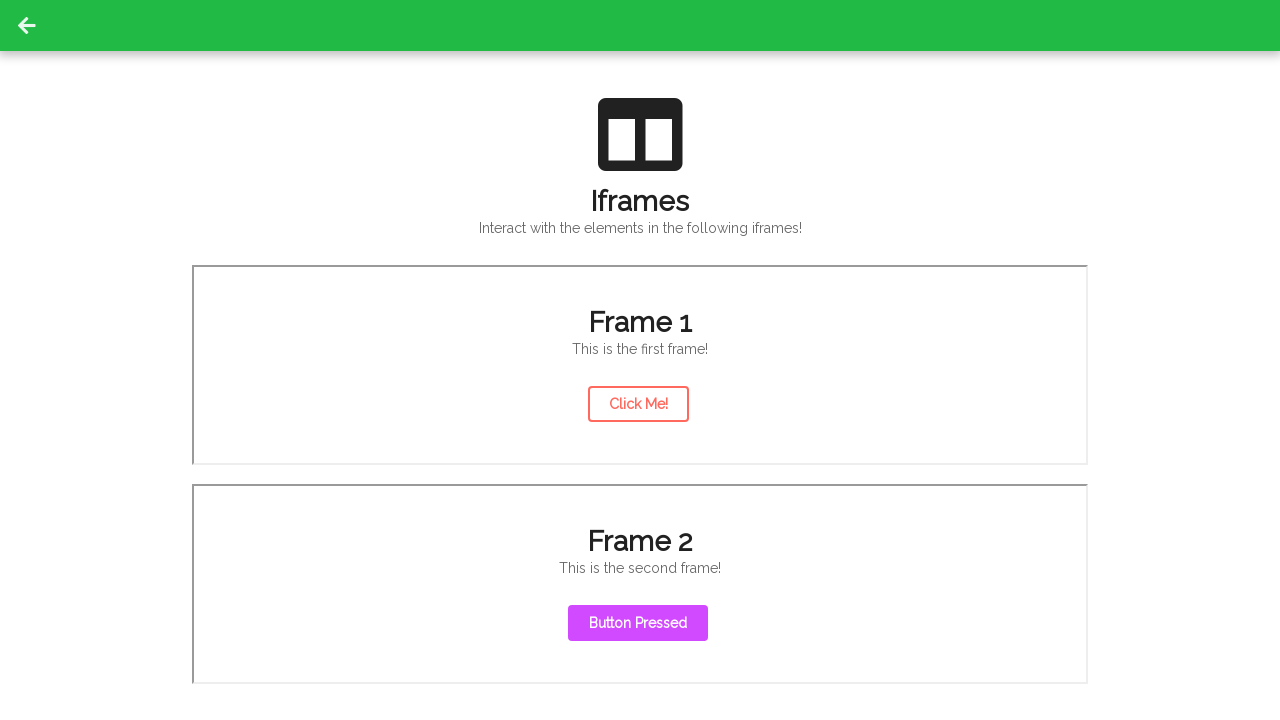